Tests the Contact Us page by clicking the Contact Us dropdown button and verifying the "Share your Experience" text is displayed.

Starting URL: https://evisa.rop.gov.om/

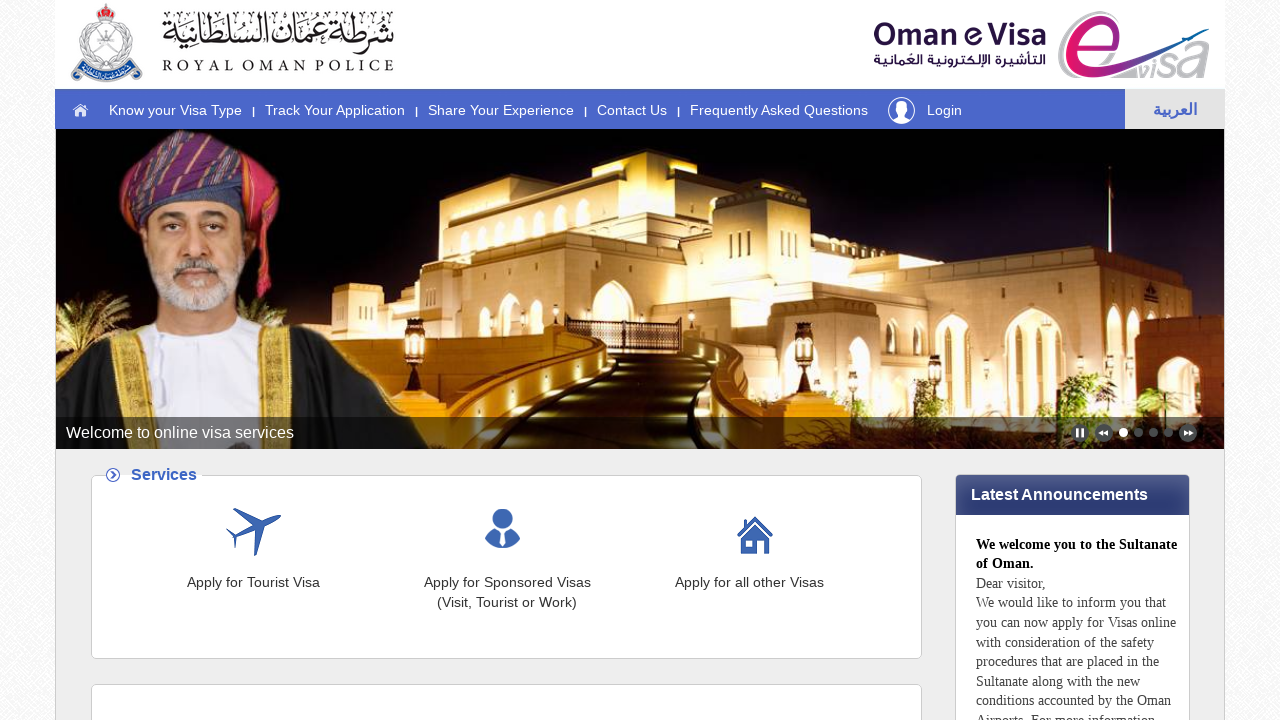

Clicked on Contact Us dropdown button at (632, 107) on a.dropbtn:has-text('Contact Us')
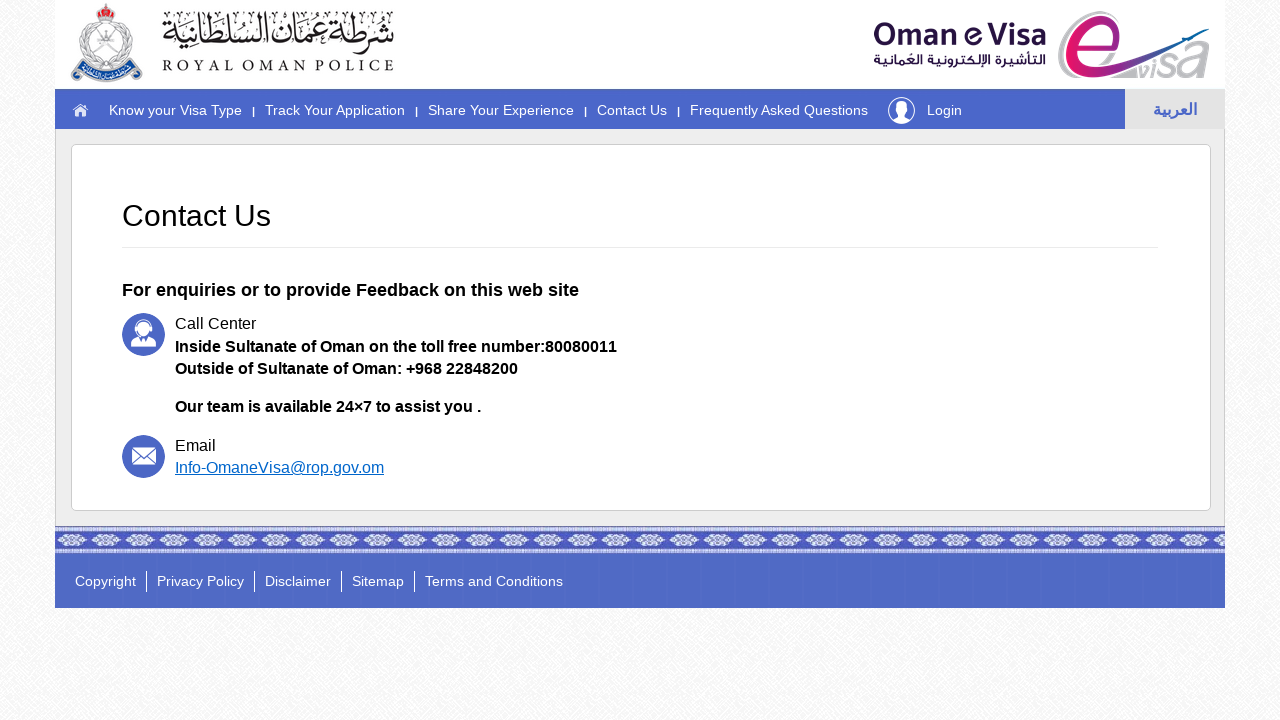

Share your Experience text element loaded and is displayed
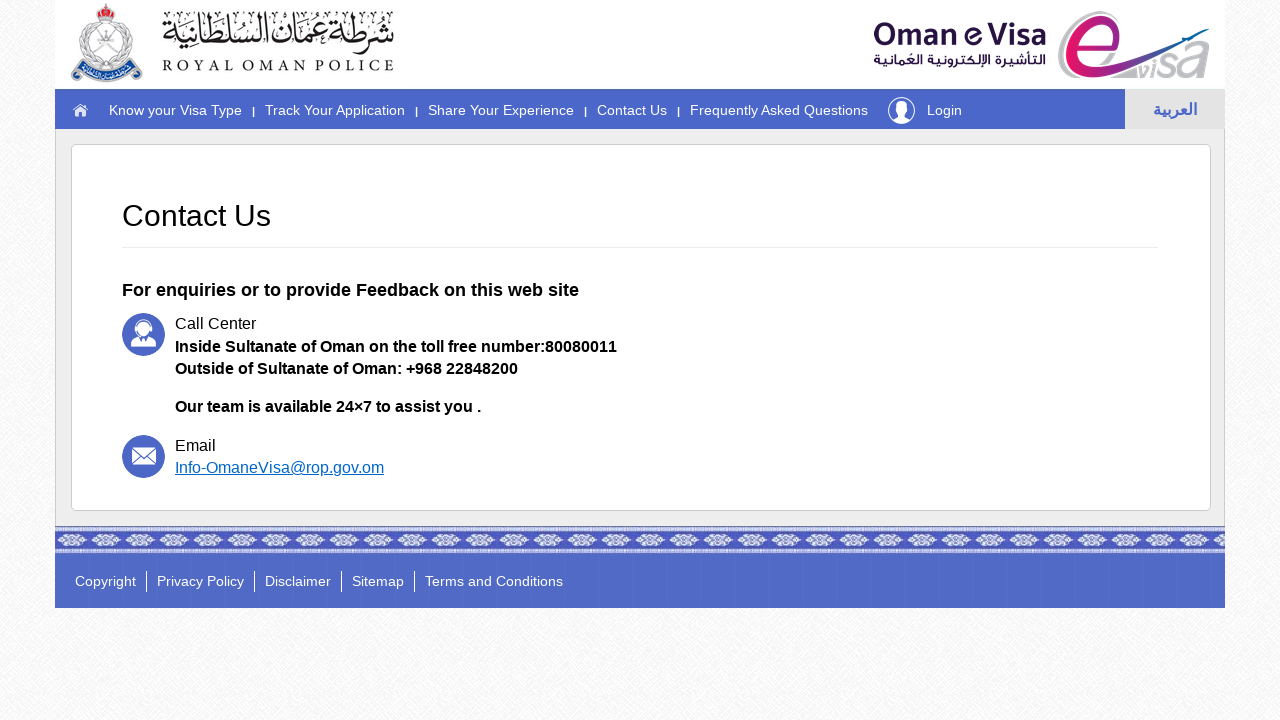

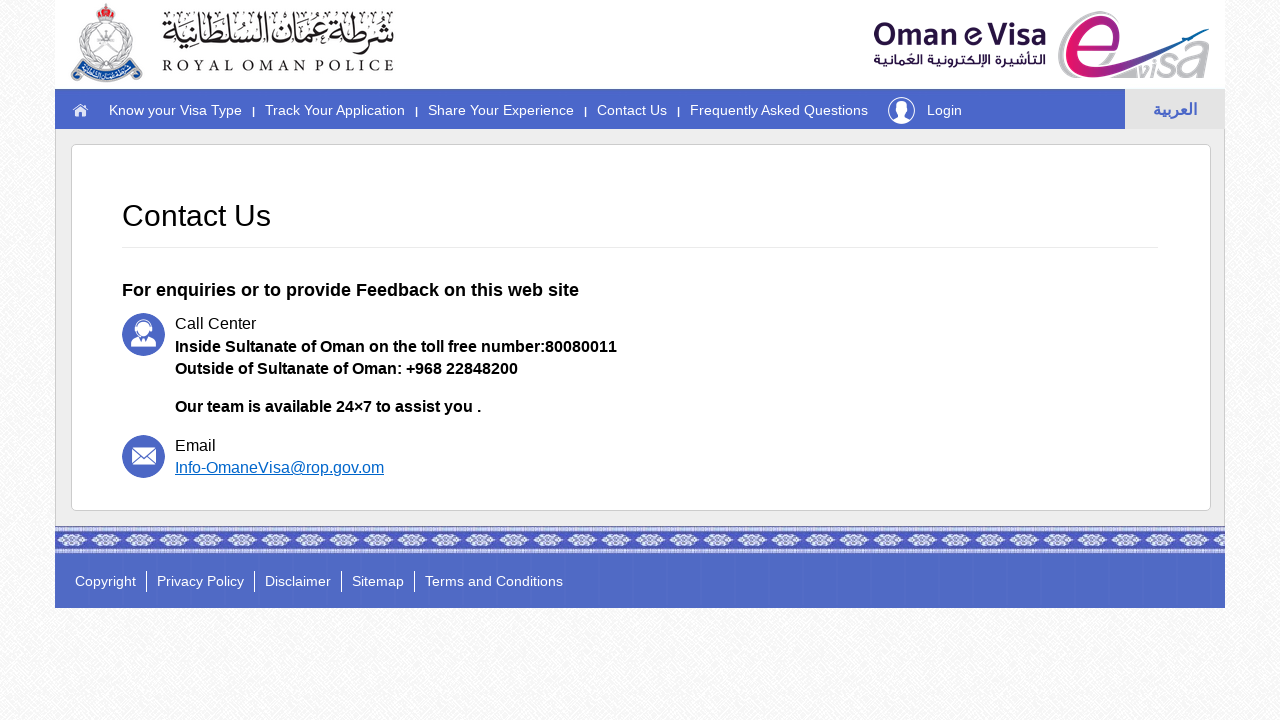